Tests dropdown selection functionality on OrangeHRM trial signup page by selecting countries using different selection methods (by visible text, by index, and by value)

Starting URL: https://www.orangehrm.com/orangehrm-30-day-trial/

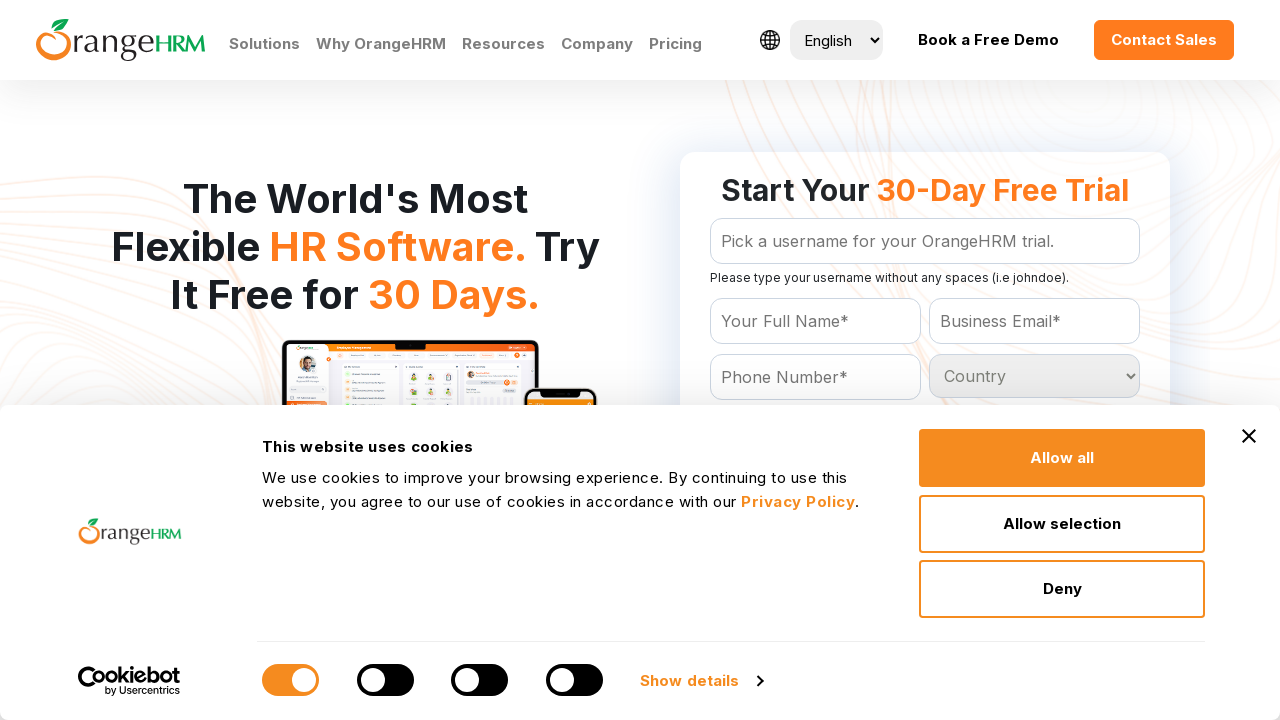

Selected 'Andorra' from country dropdown by visible text on #Form_getForm_Country
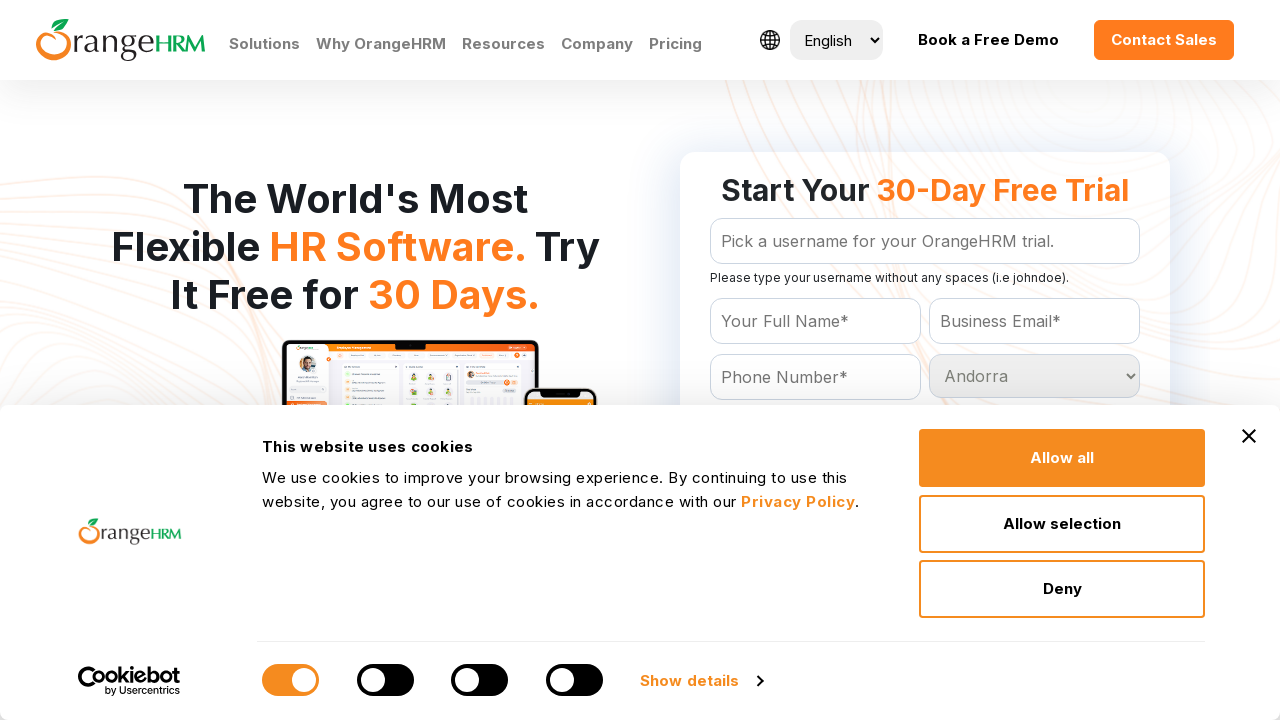

Selected country dropdown option at index 10 on #Form_getForm_Country
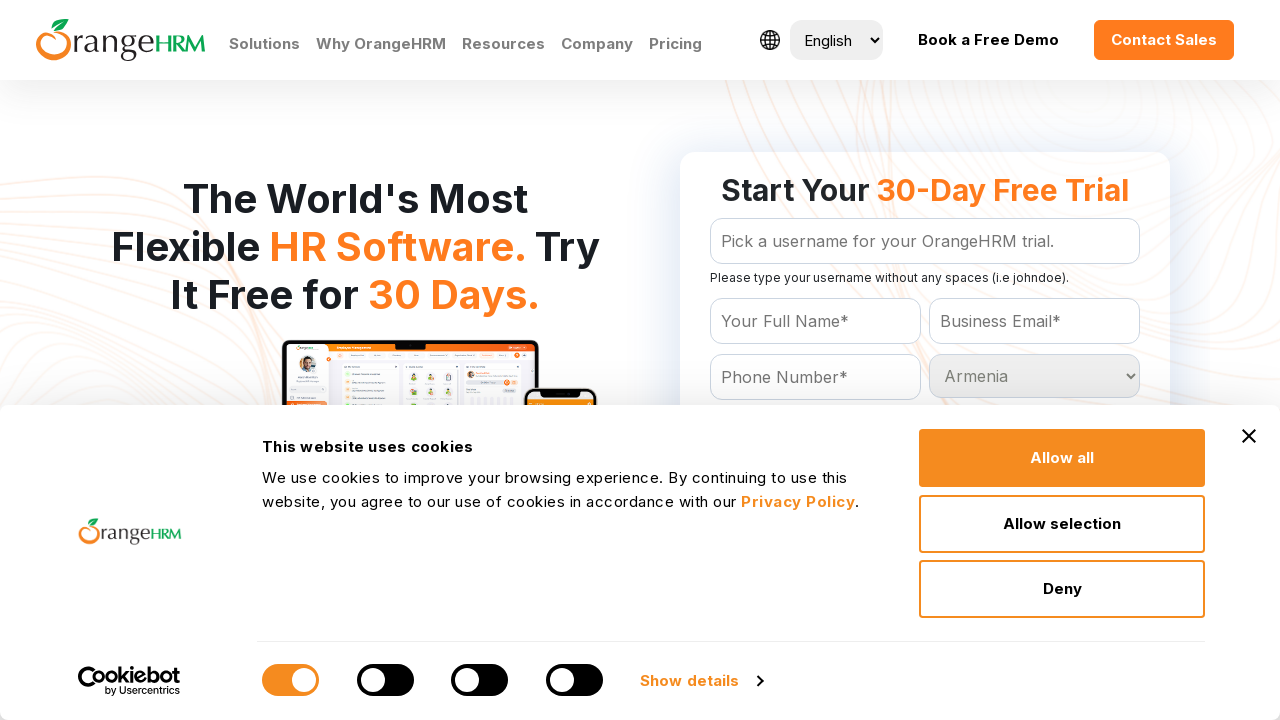

Selected 'Canada' from country dropdown by value on #Form_getForm_Country
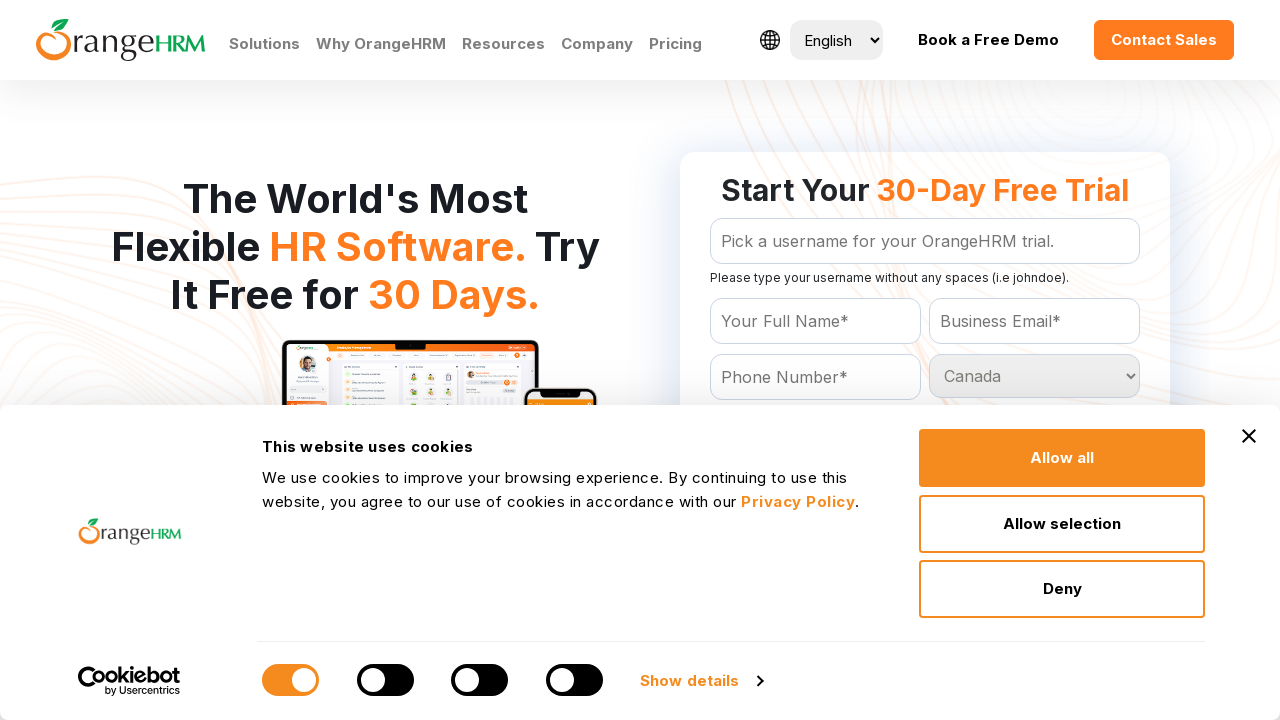

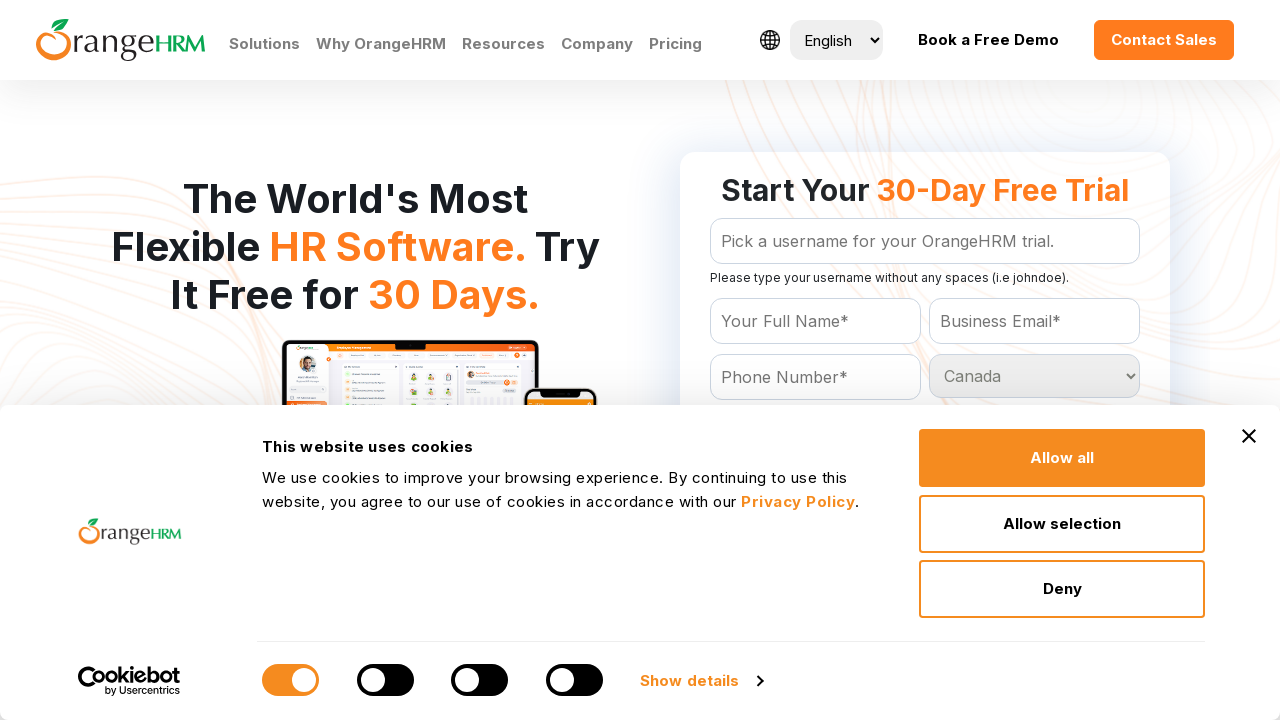